Tests unmarking todo items as complete by unchecking their checkboxes

Starting URL: https://demo.playwright.dev/todomvc

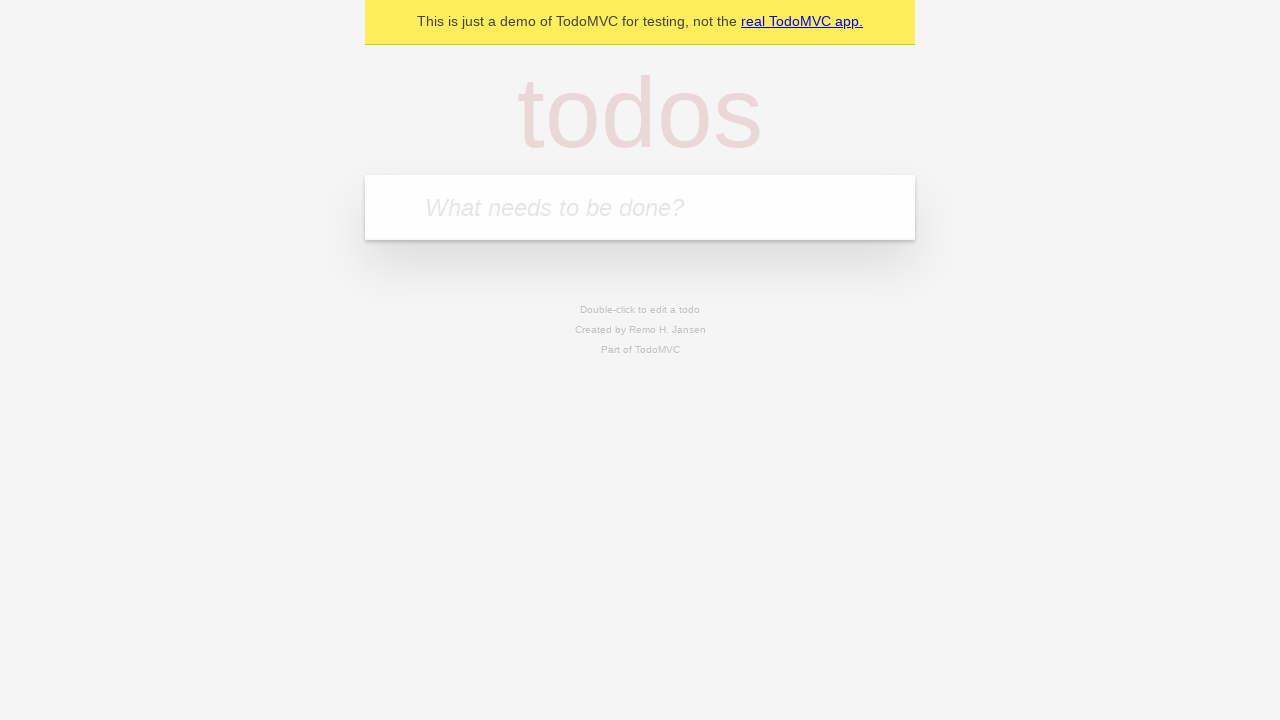

Filled todo input with 'buy some cheese' on internal:attr=[placeholder="What needs to be done?"i]
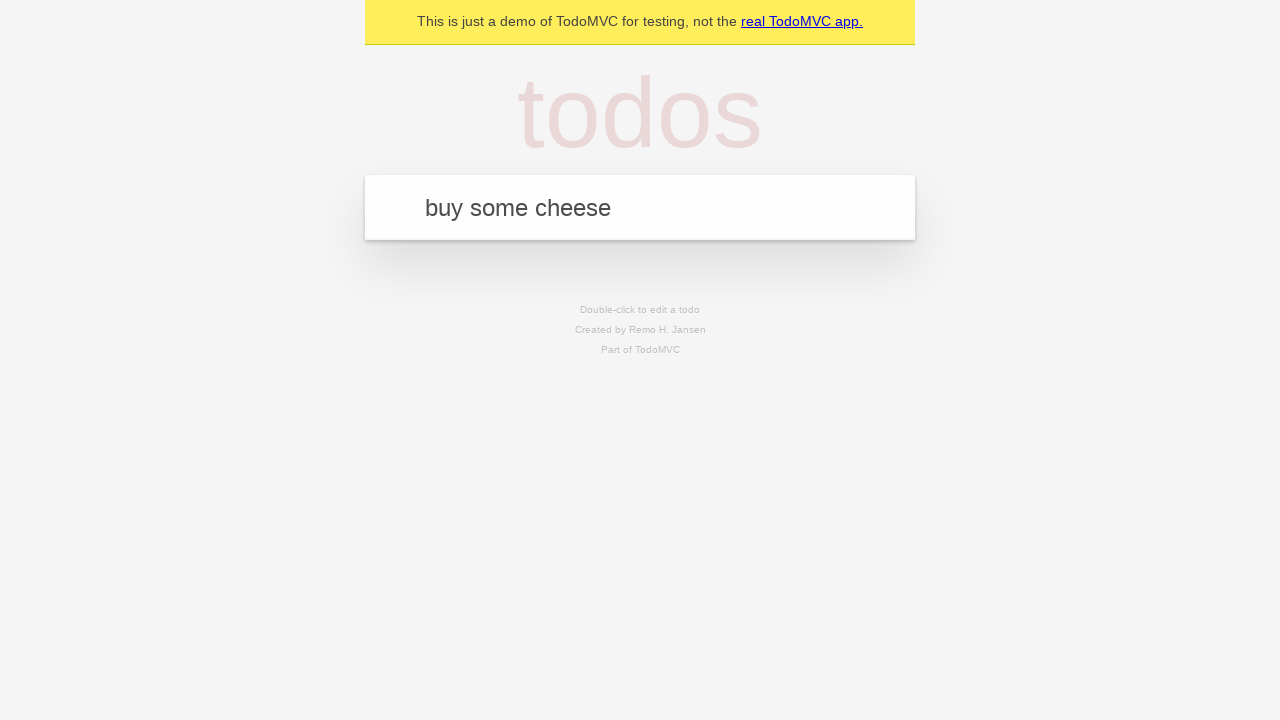

Pressed Enter to create first todo item on internal:attr=[placeholder="What needs to be done?"i]
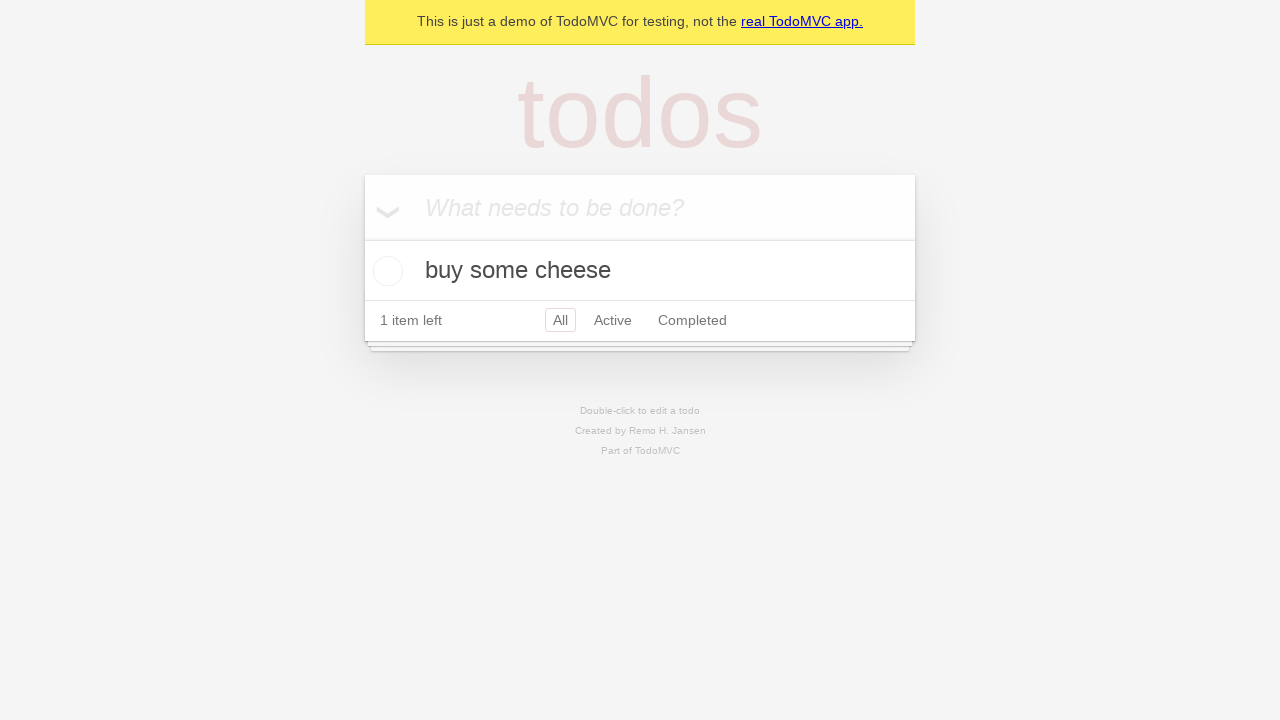

Filled todo input with 'feed the cat' on internal:attr=[placeholder="What needs to be done?"i]
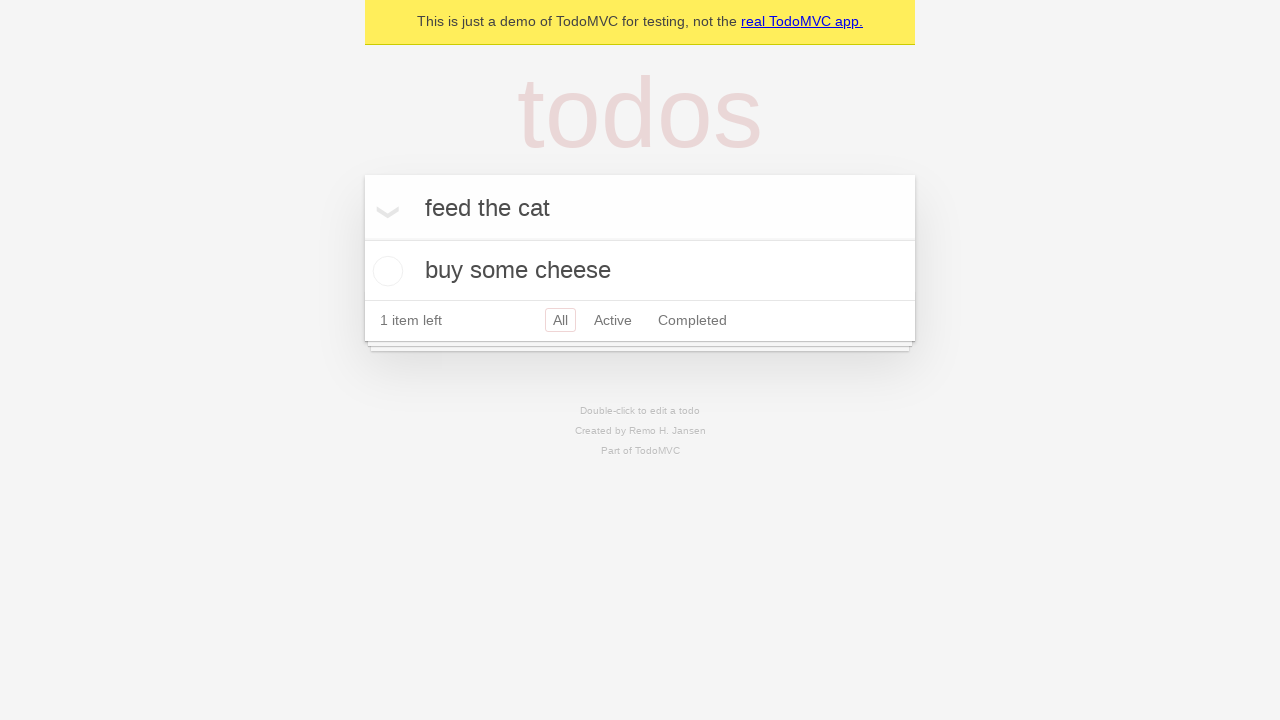

Pressed Enter to create second todo item on internal:attr=[placeholder="What needs to be done?"i]
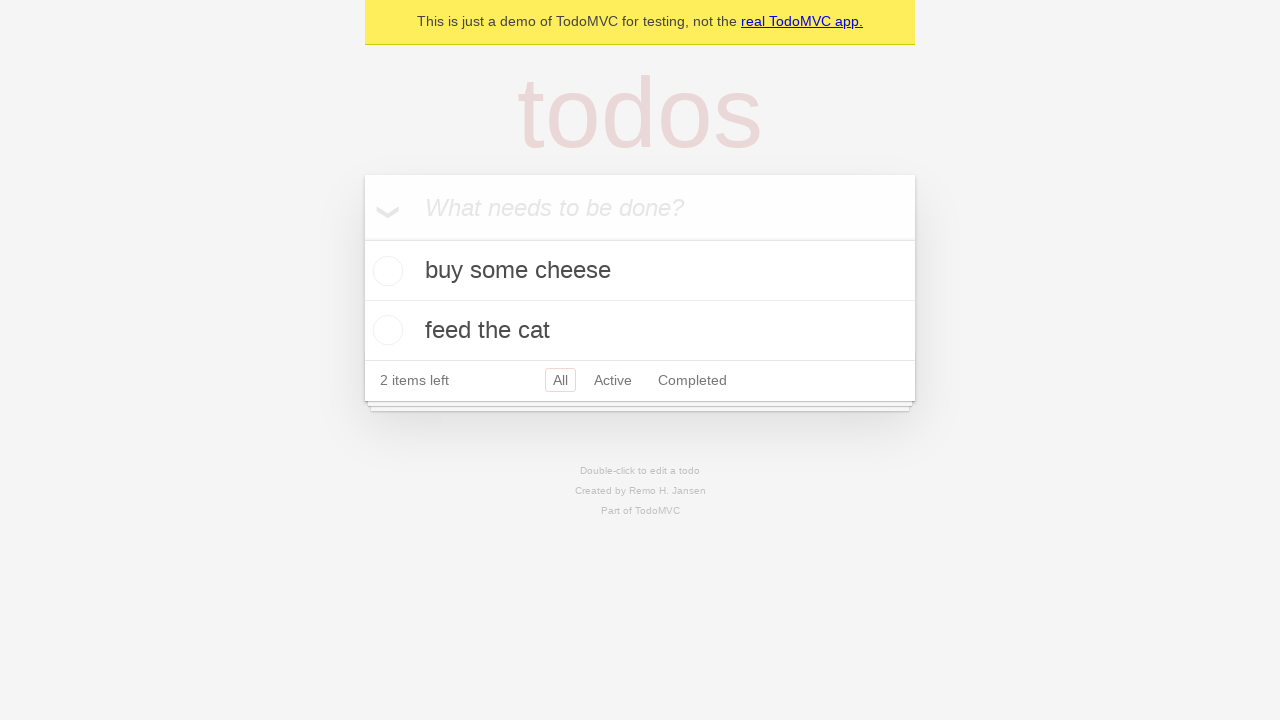

Checked first todo item as complete at (385, 271) on internal:testid=[data-testid="todo-item"s] >> nth=0 >> internal:role=checkbox
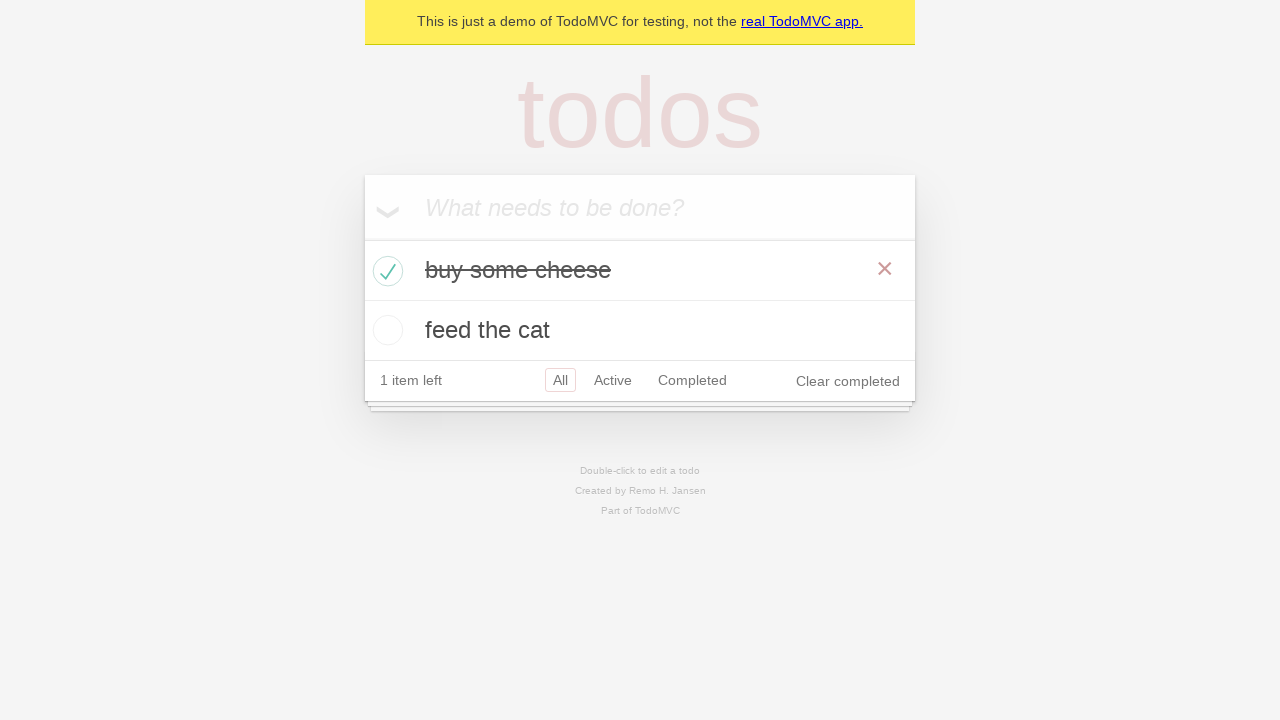

Unchecked first todo item to mark as incomplete at (385, 271) on internal:testid=[data-testid="todo-item"s] >> nth=0 >> internal:role=checkbox
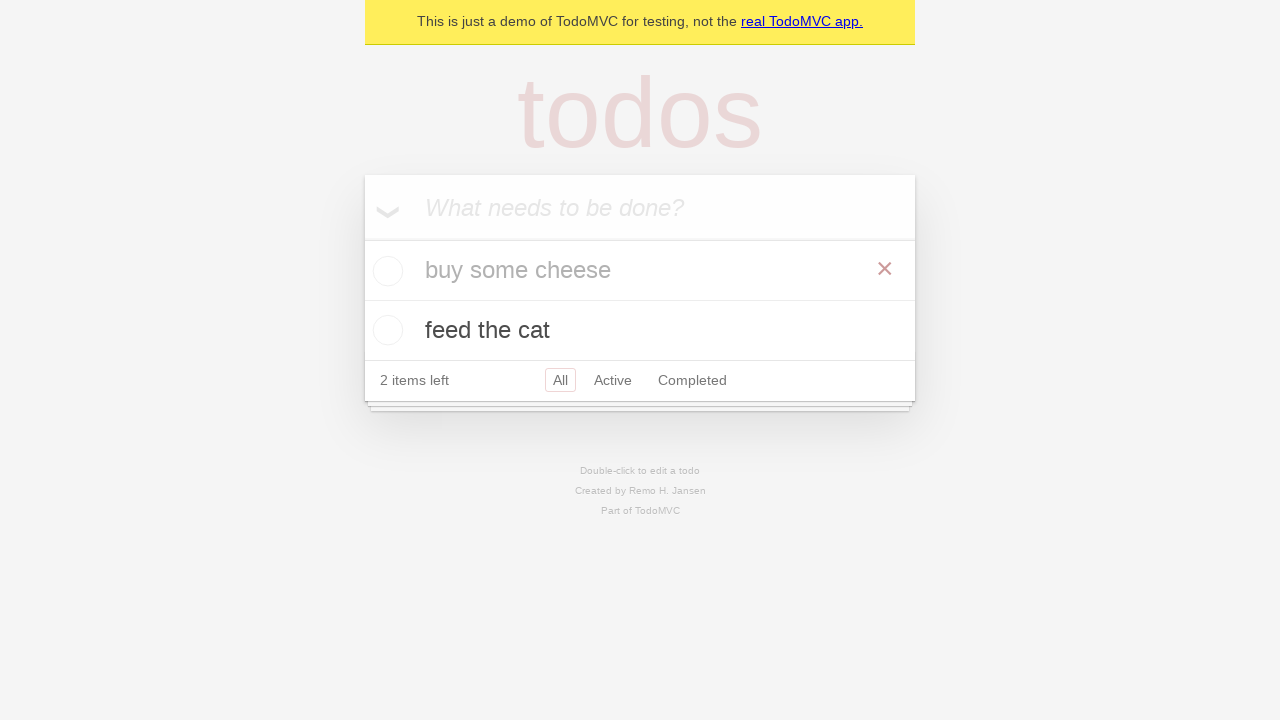

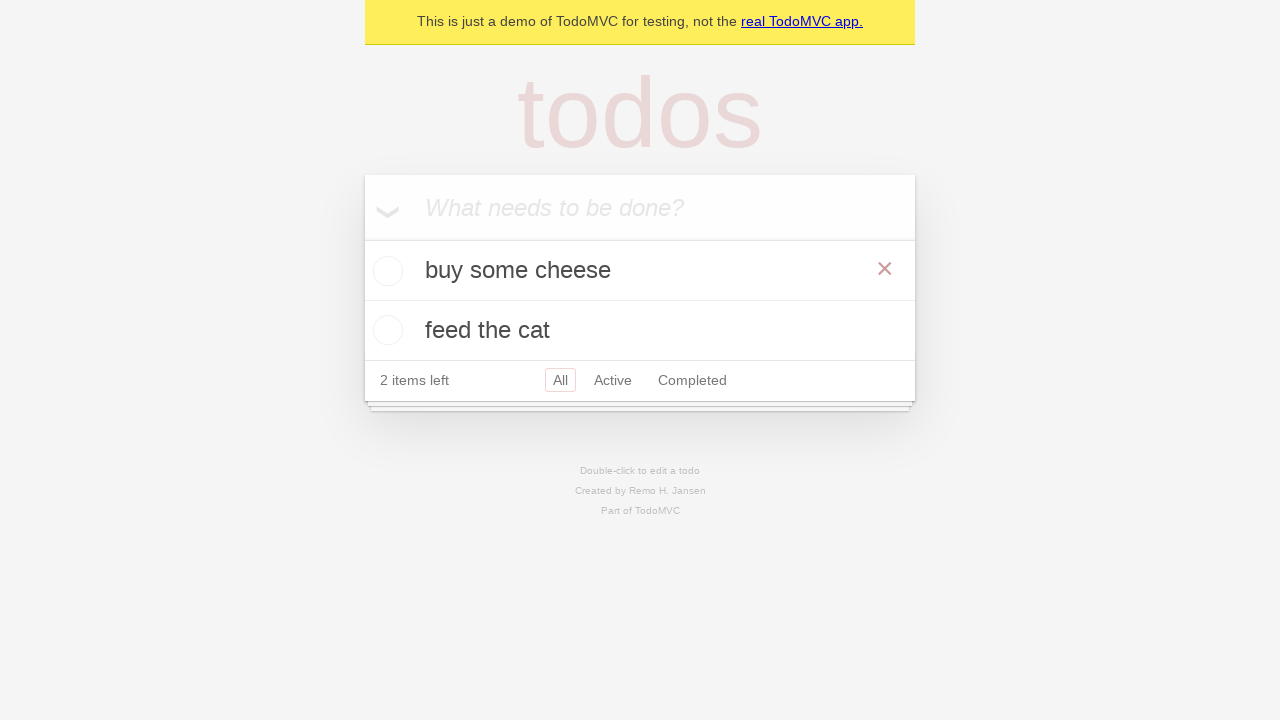